Tests form navigation with alert handling, clicking links and handling JavaScript alerts

Starting URL: http://sahitest.com/demo/linkTest.htm

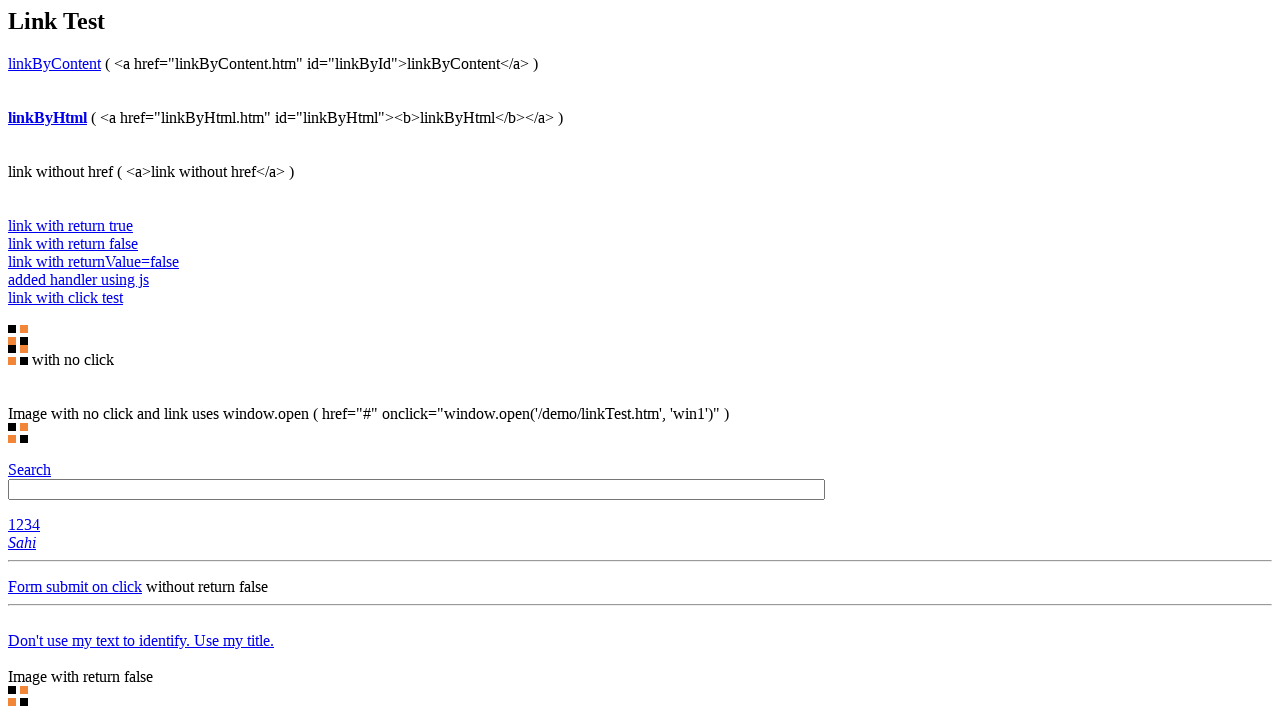

Clicked the 4th link (return true link) at (70, 225) on xpath=/html/body/a[4]
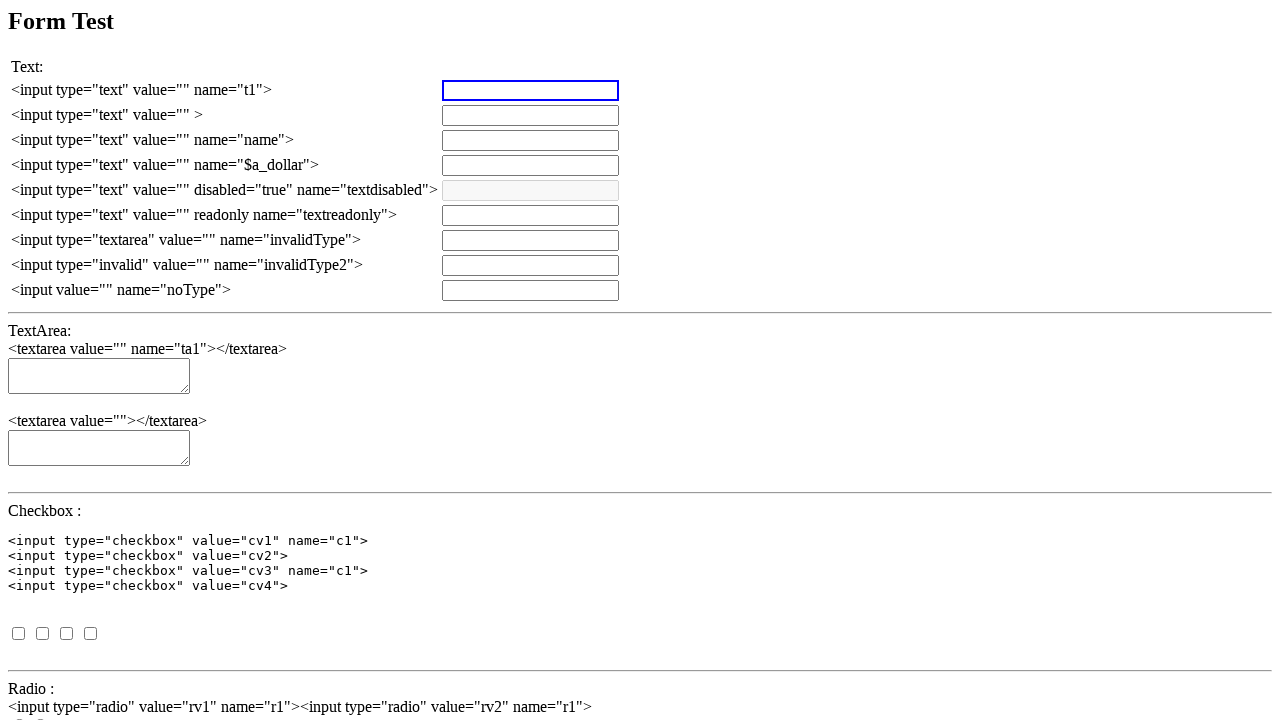

Set up alert dialog handler to accept alerts
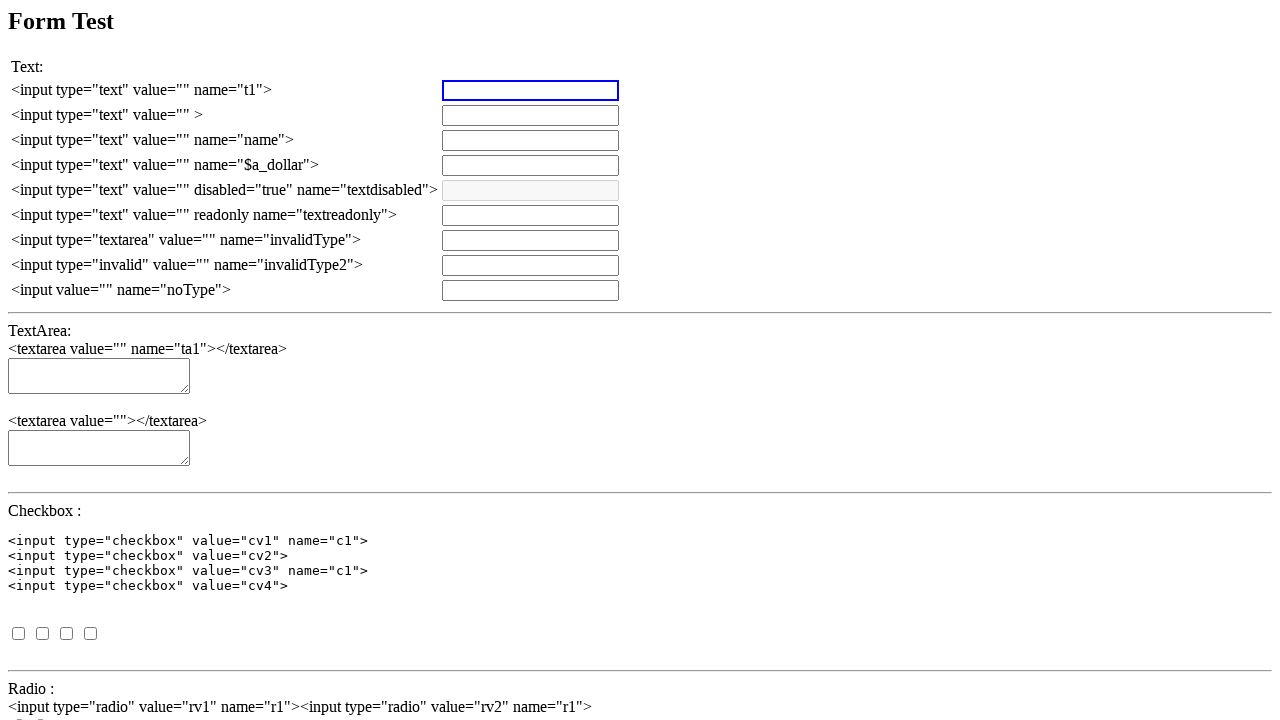

Navigated to formTest.htm
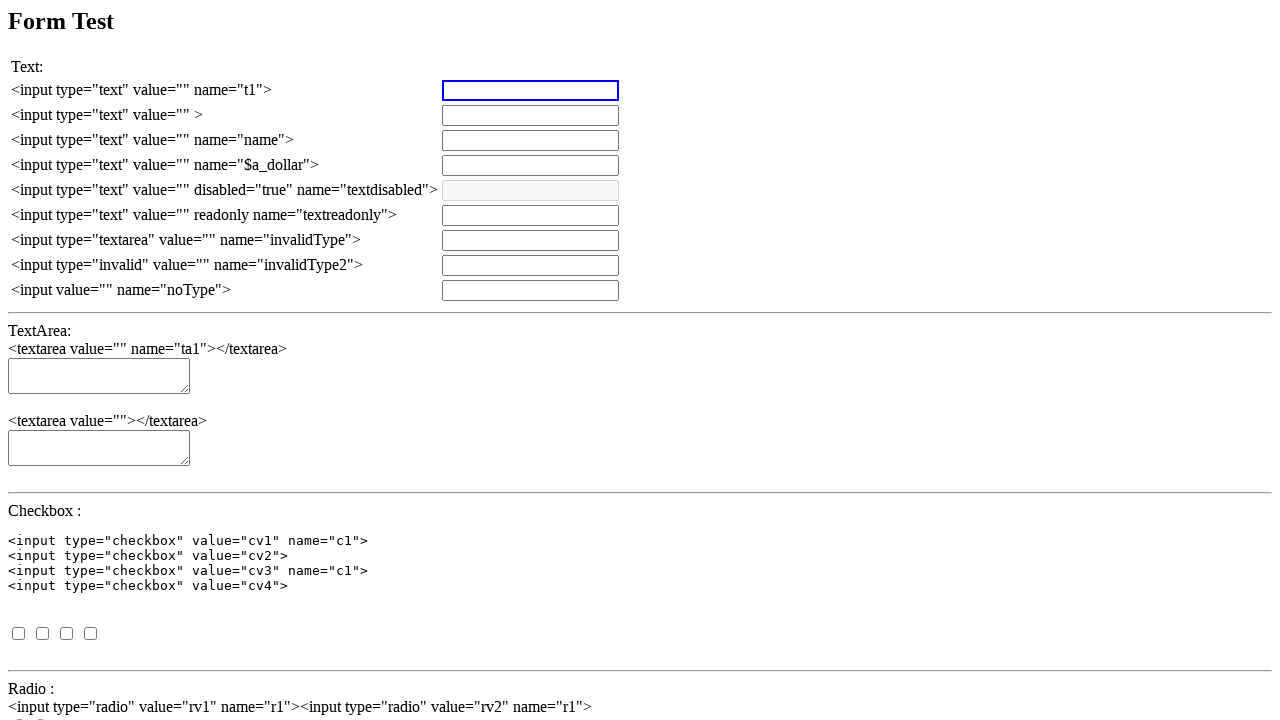

Clicked back button to return to linkTest.htm
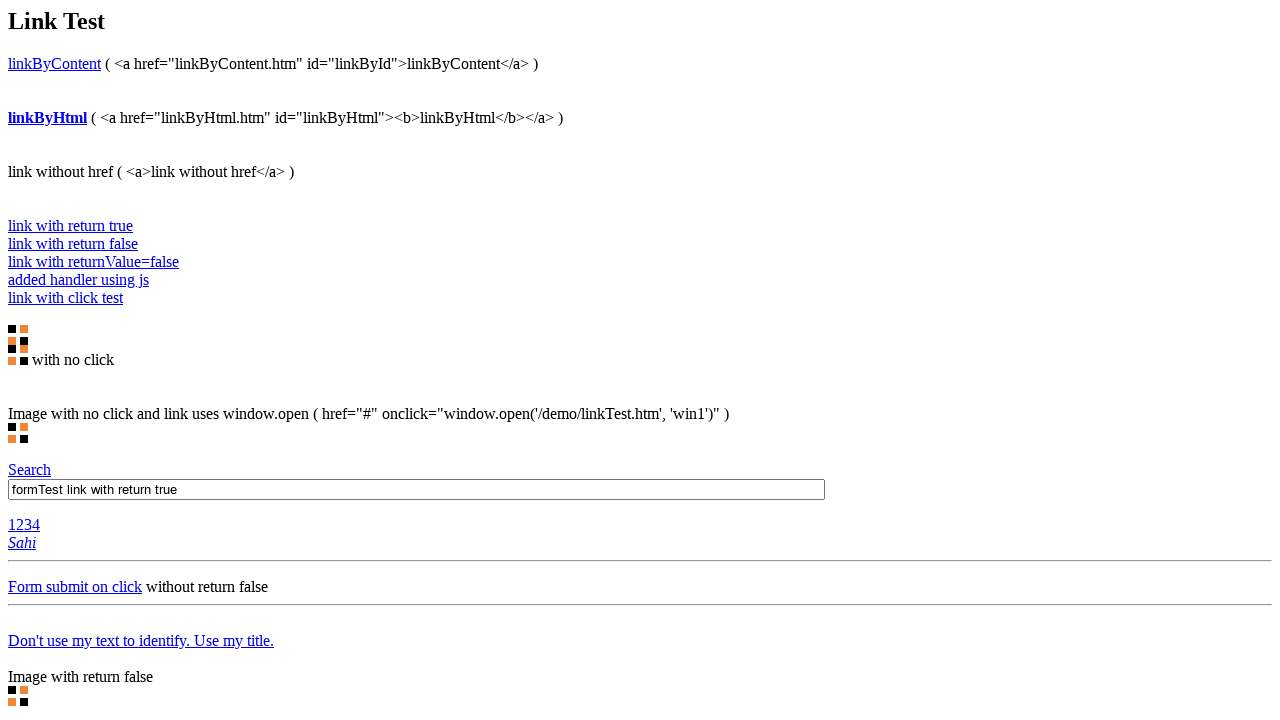

Confirmed navigation back to linkTest.htm
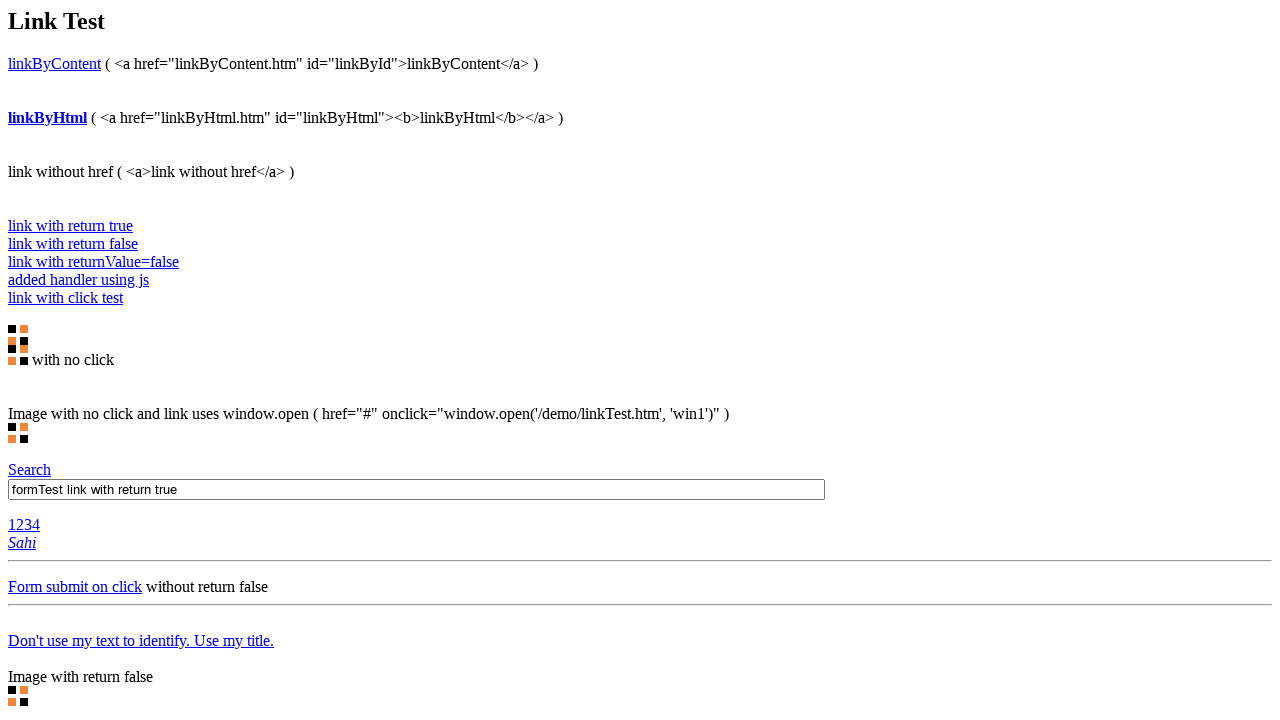

Set up search alert handler to accept alerts
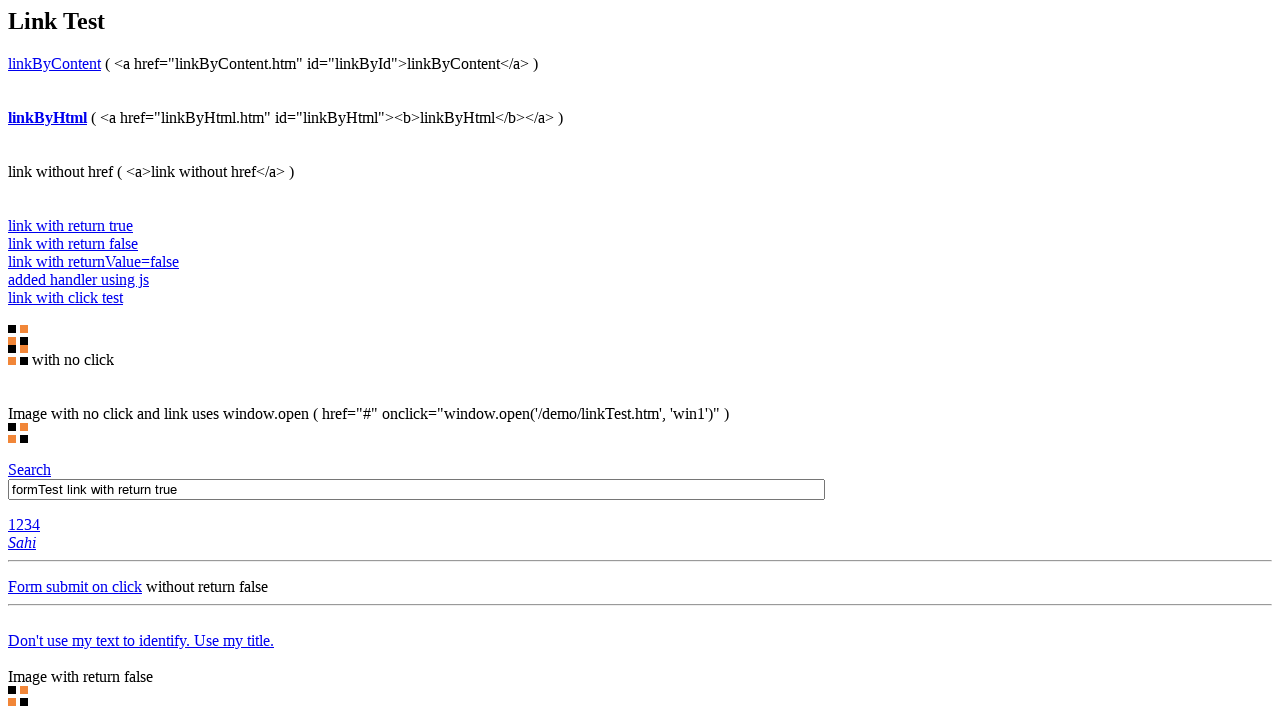

Clicked the 12th link (search link) at (30, 469) on xpath=/html/body/a[12]/span
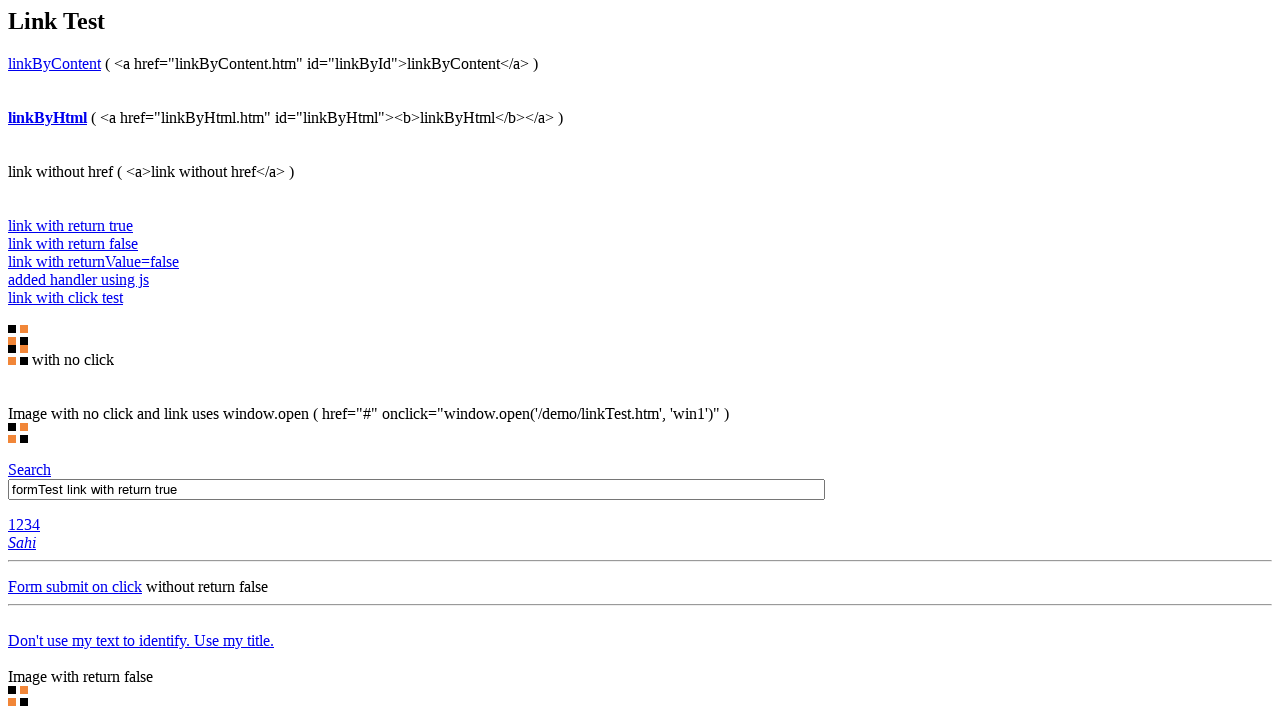

Removed search alert dialog handler
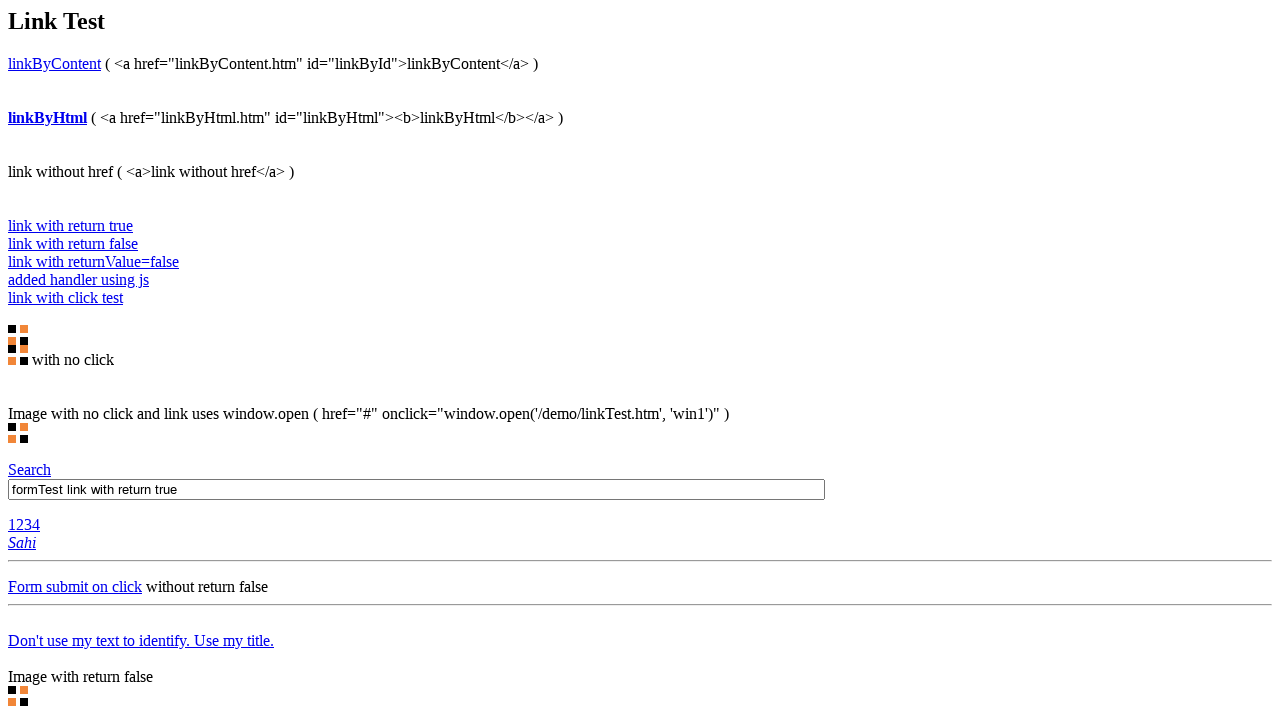

Clicked 'Don't use my text' link at (141, 640) on text=Don't use my
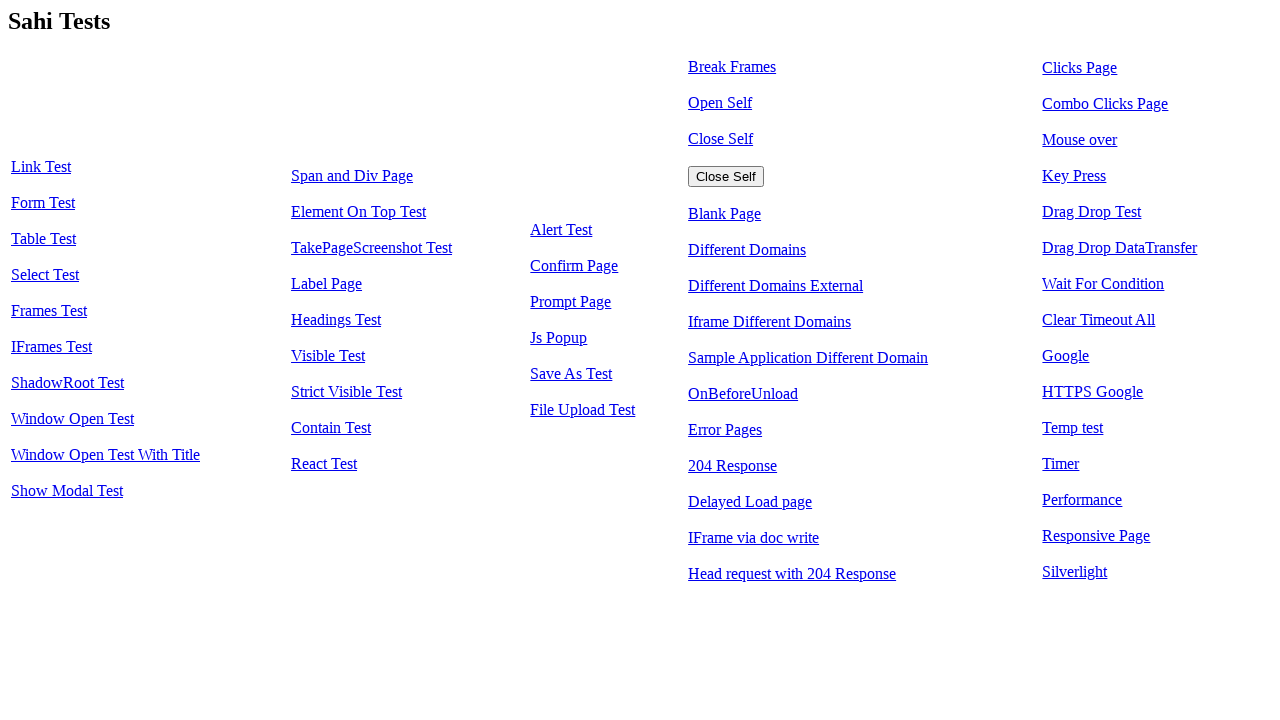

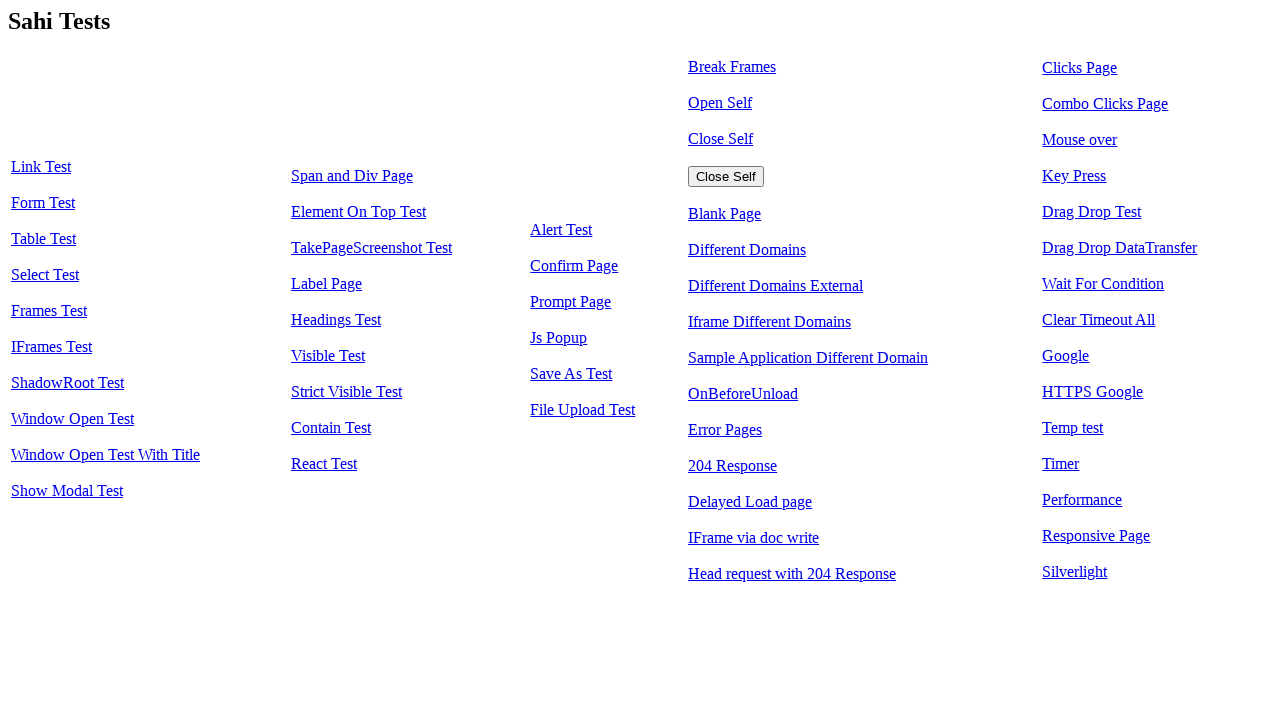